Tests form validation by clicking Submit without filling required fields, then verifies the error message displays with correct capitalization (Error, Precondition, Incomplete, Input capitalized; failed lowercase) and contains punctuation marks (:, -, .)

Starting URL: http://www.99-bottles-of-beer.net/submitnewlanguage.html

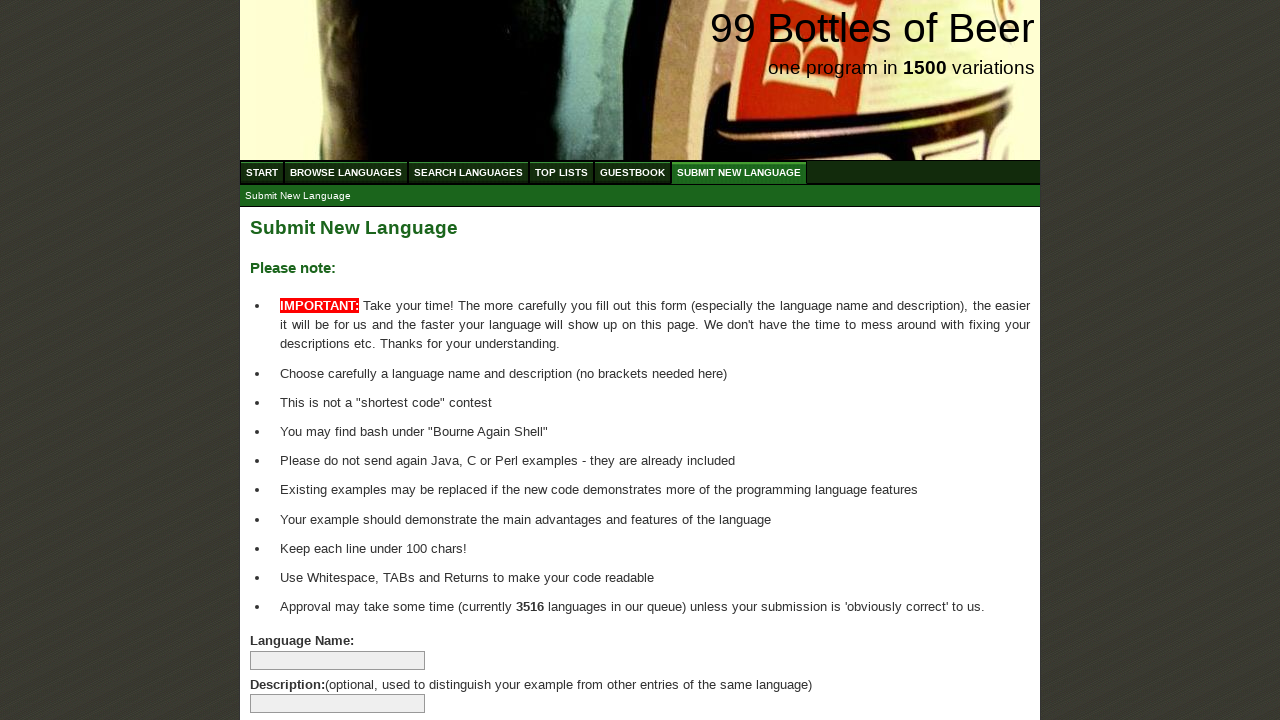

Navigated to the submit new language form page
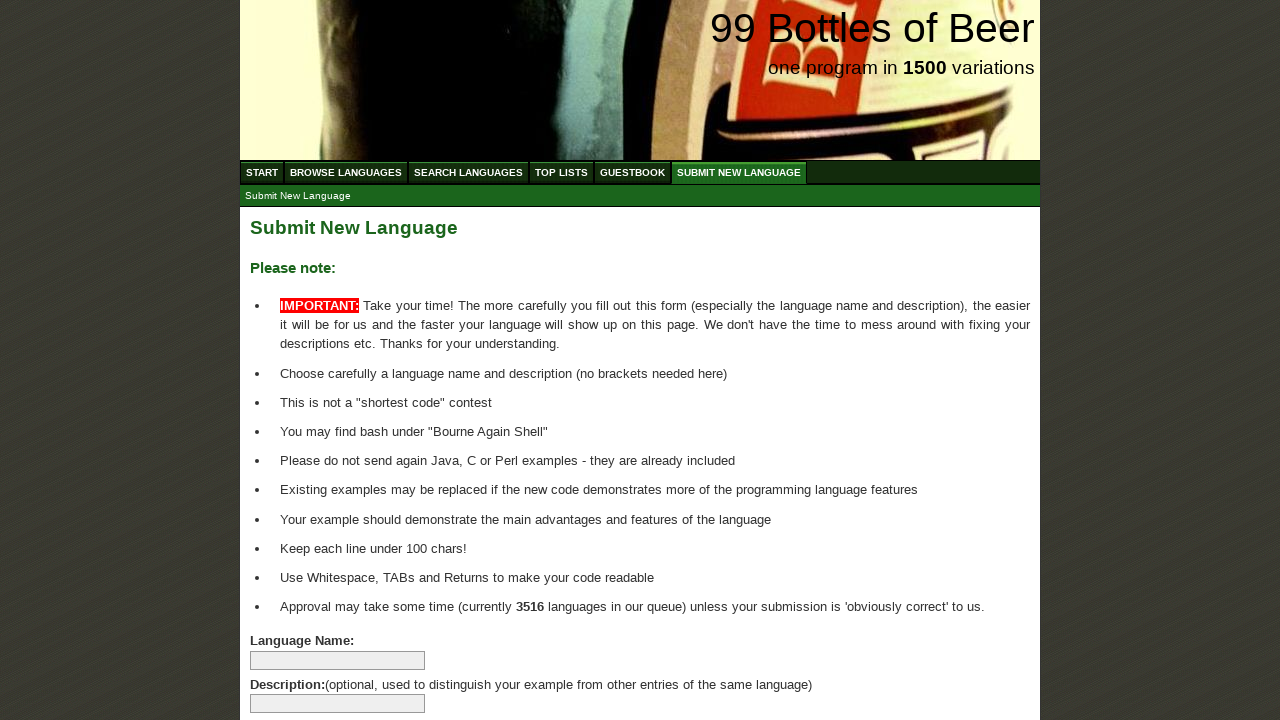

Clicked Submit Language button without filling required fields at (294, 665) on input[type='submit'][value='Submit Language']
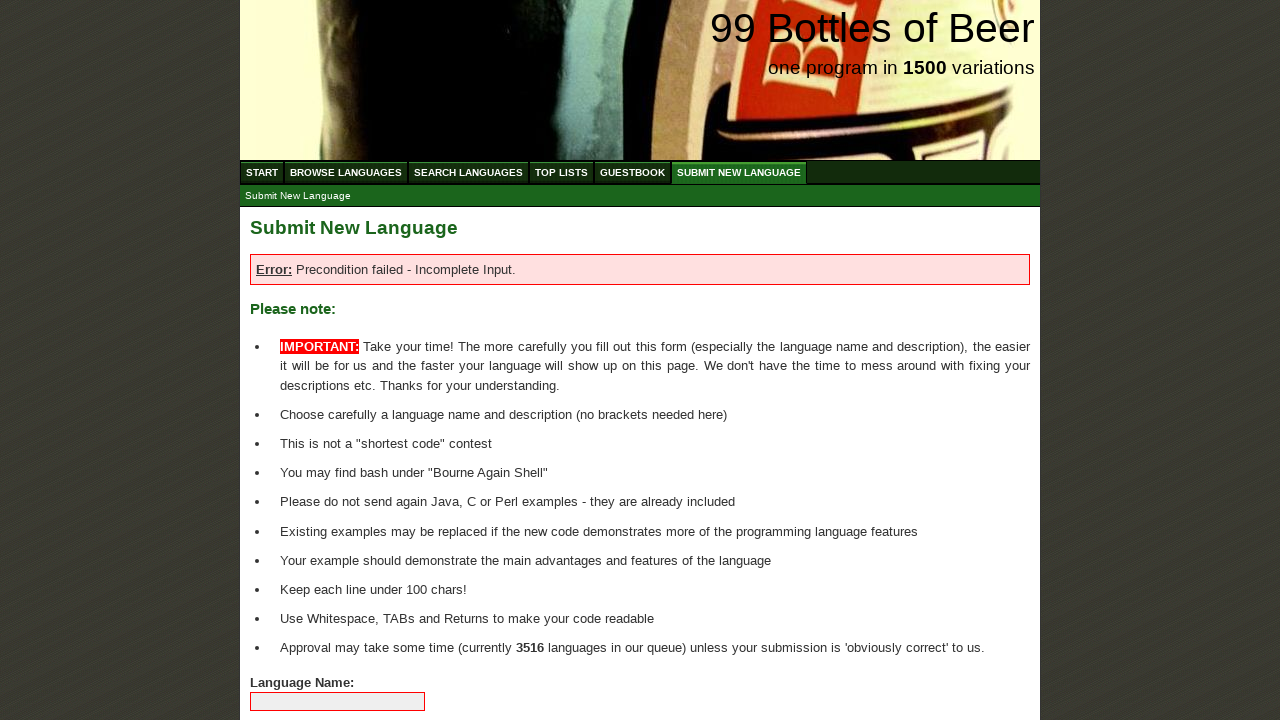

Waited for page body to load with error message
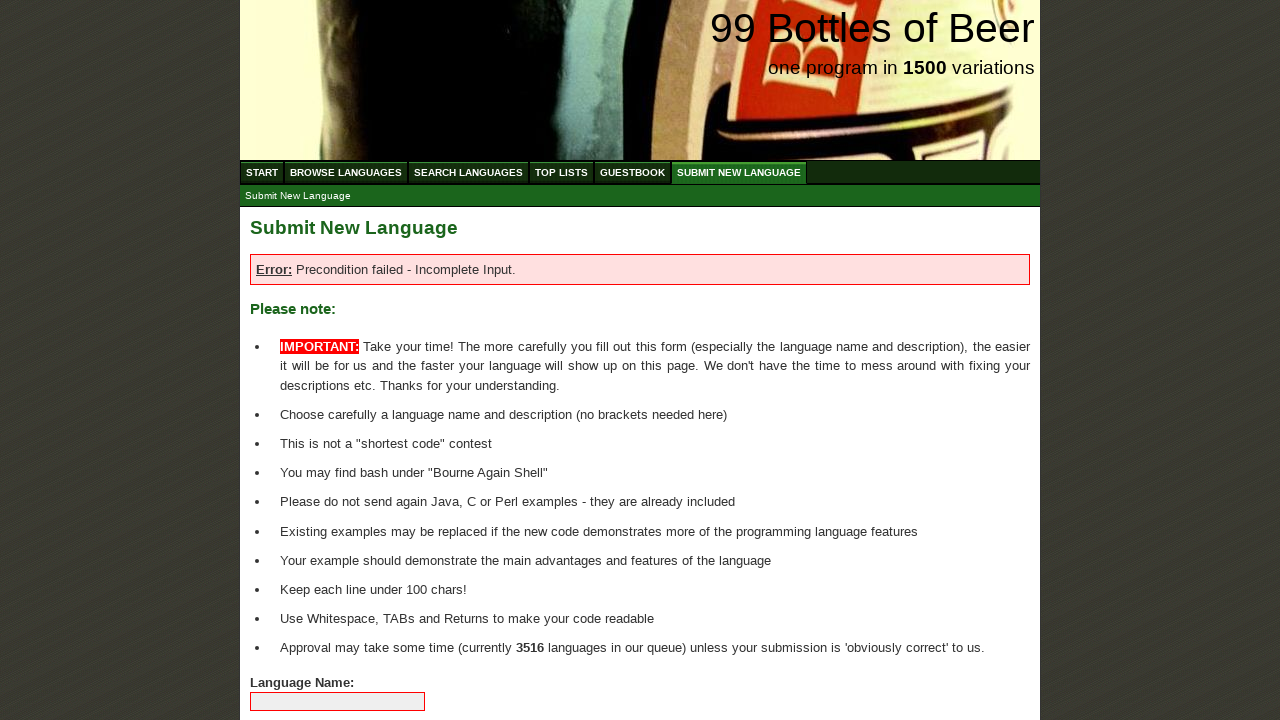

Retrieved error message text from first paragraph element
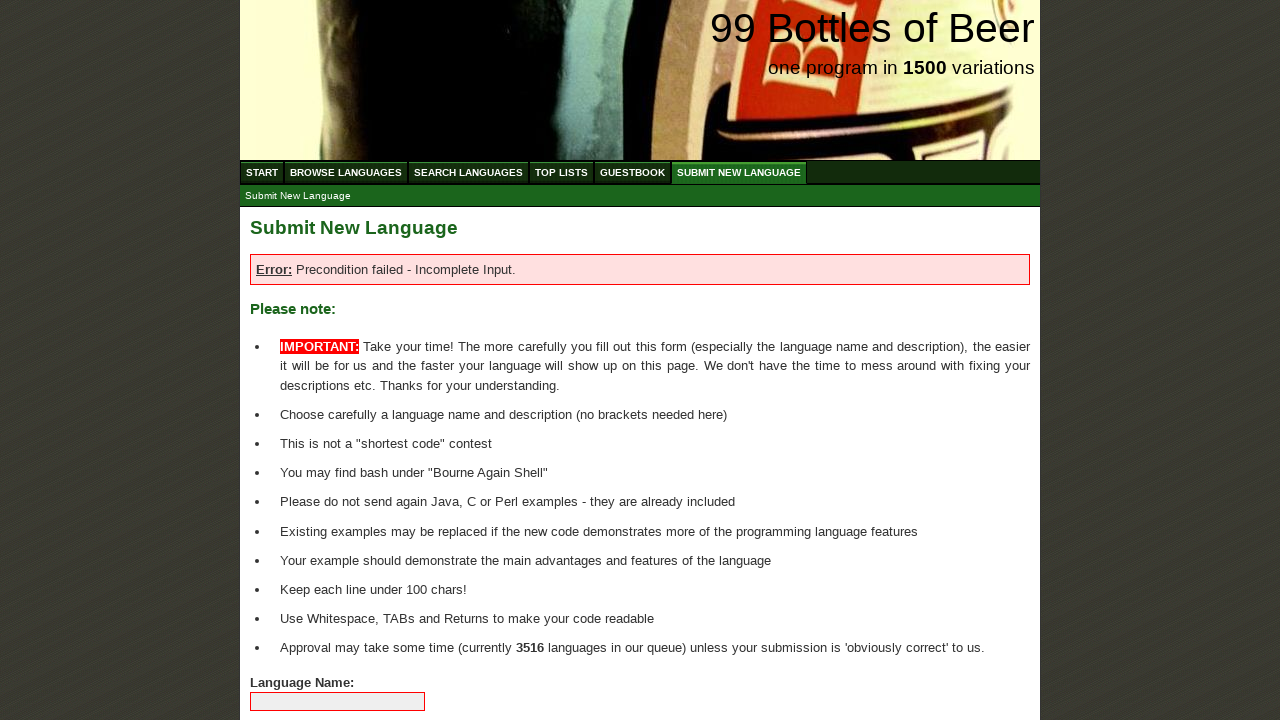

Verified error message contains colon (:)
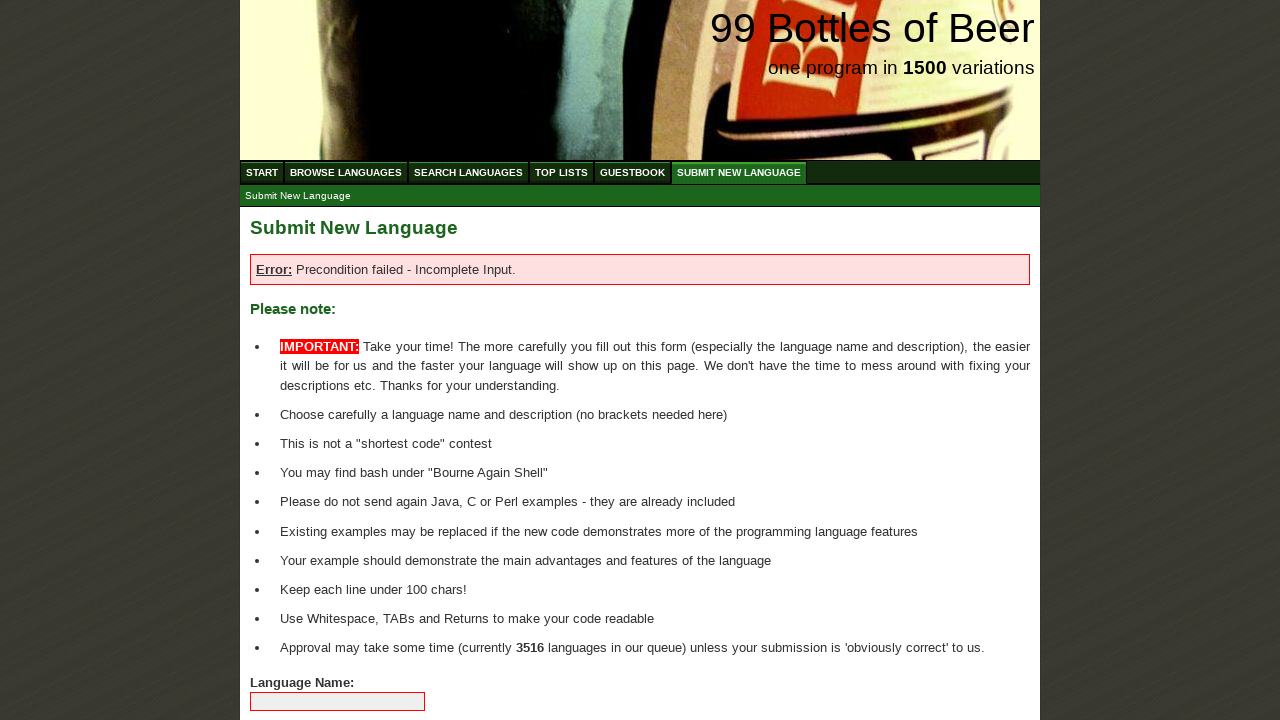

Verified error message contains hyphen (-)
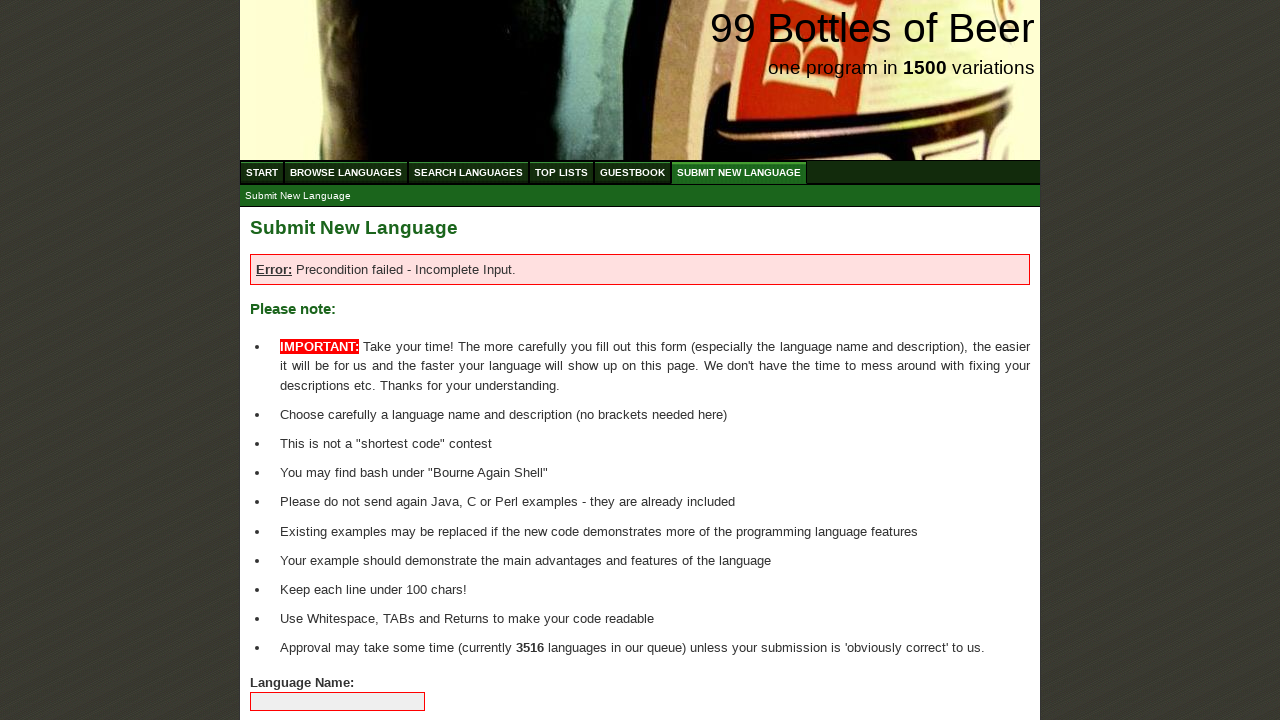

Verified error message contains period (.)
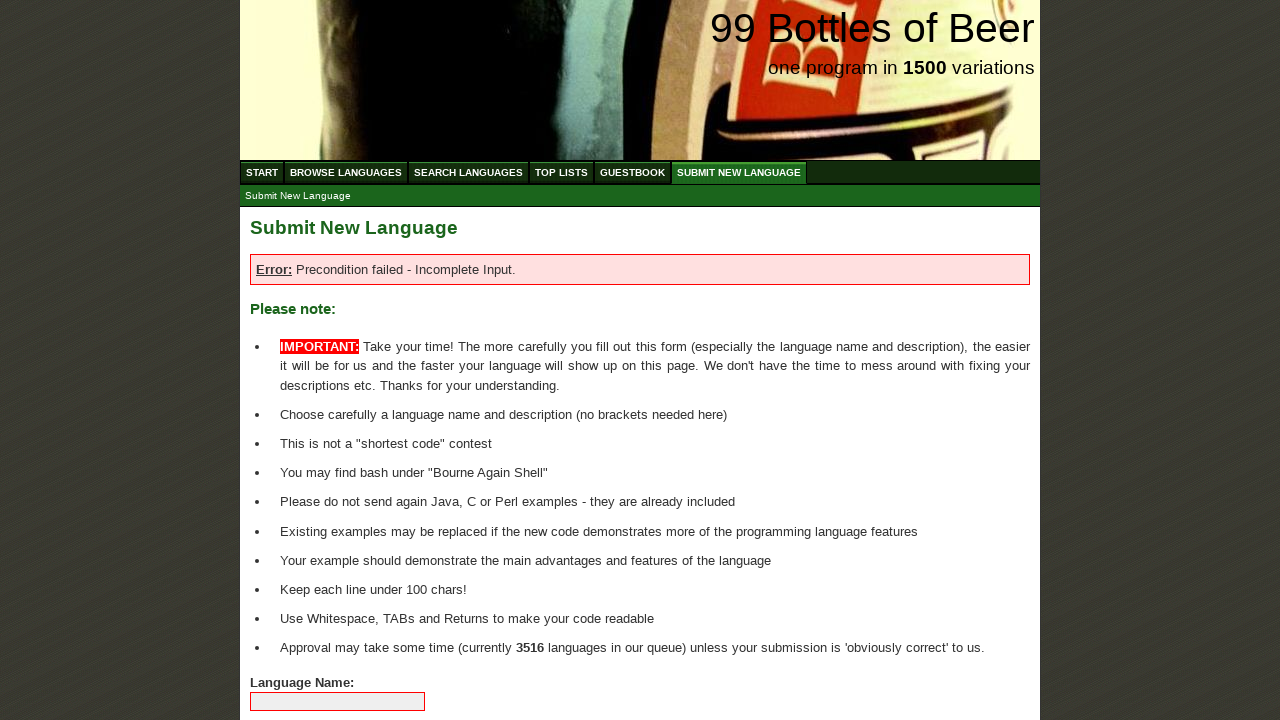

Verified 'Error' is capitalized in error message
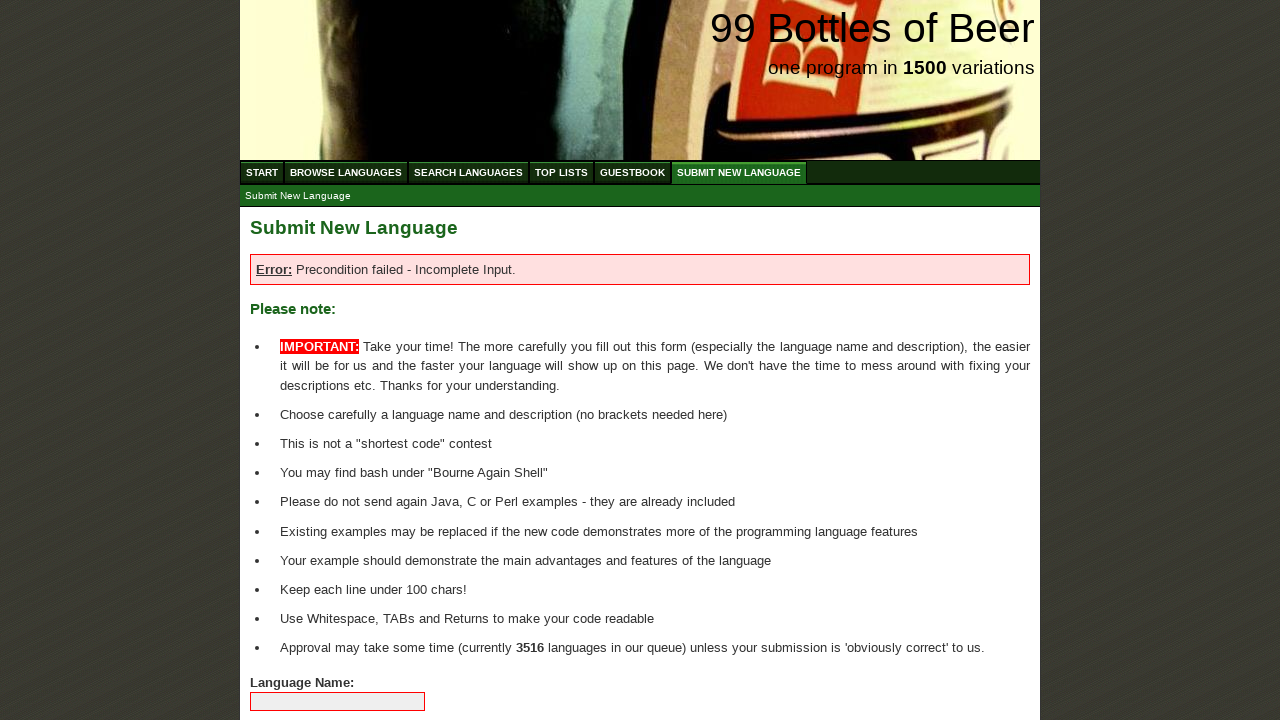

Verified 'Precondition' is capitalized in error message
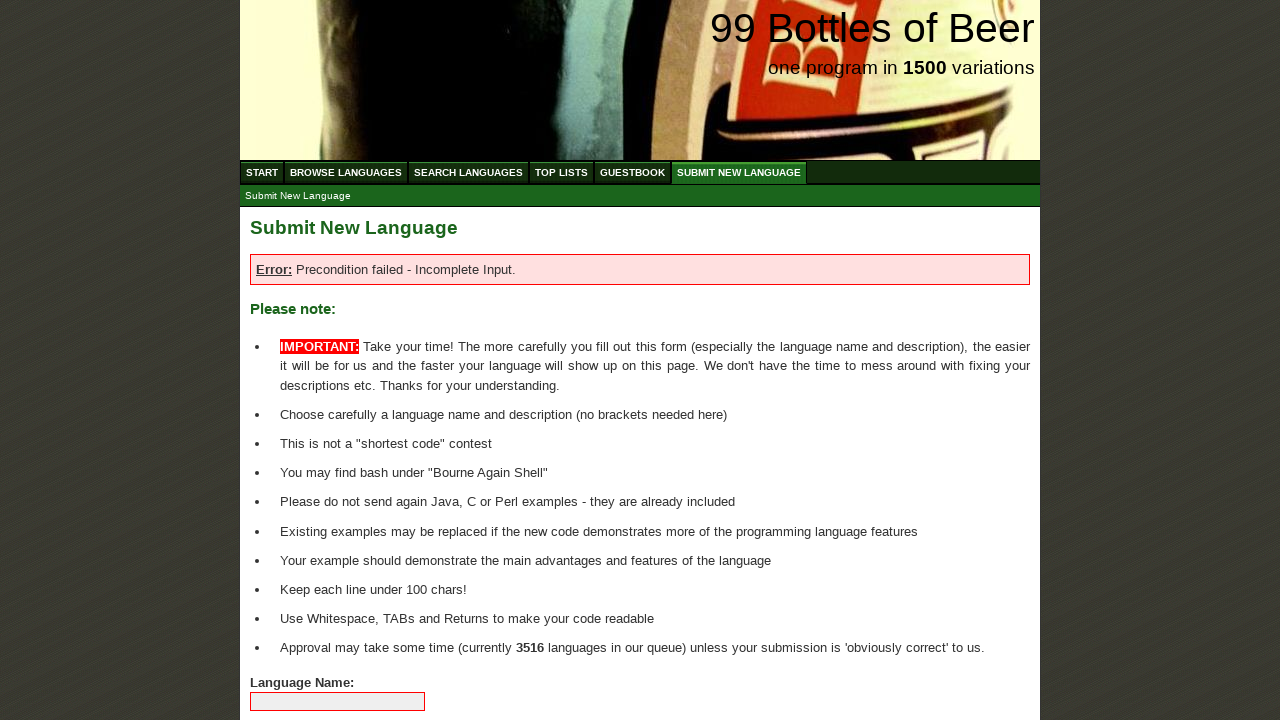

Verified 'failed' is lowercase in error message
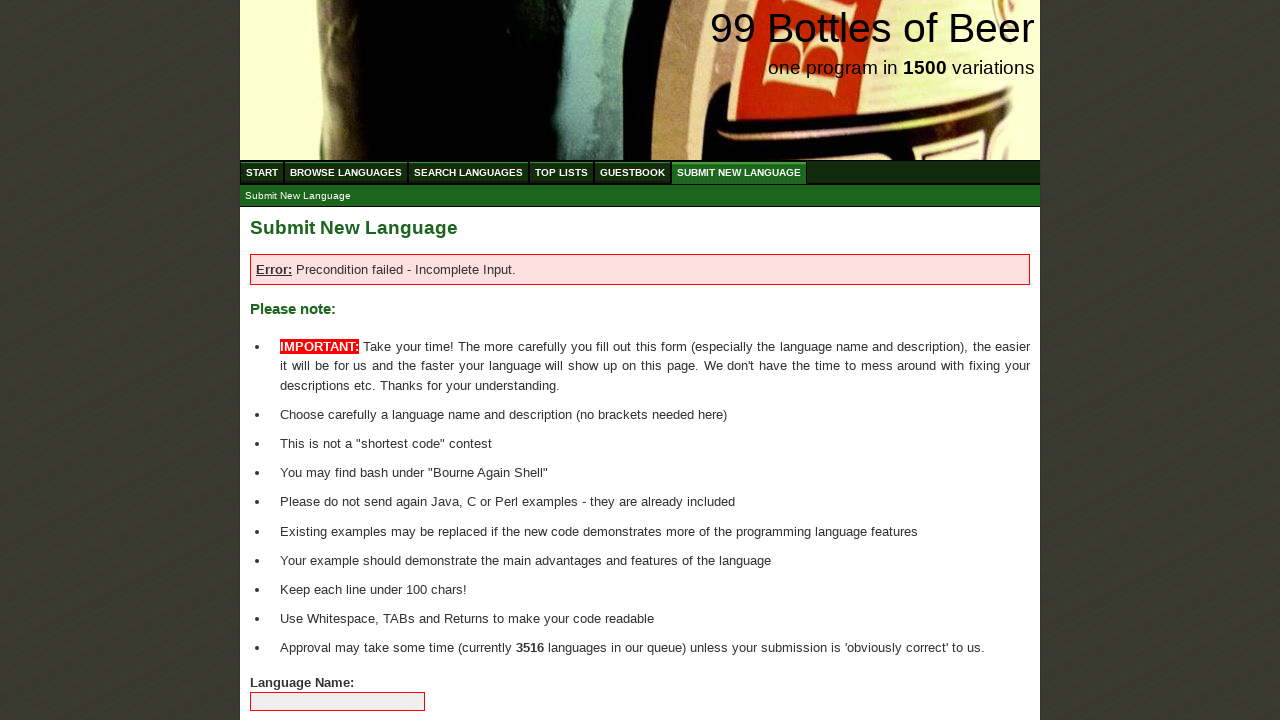

Verified 'Incomplete' is capitalized in error message
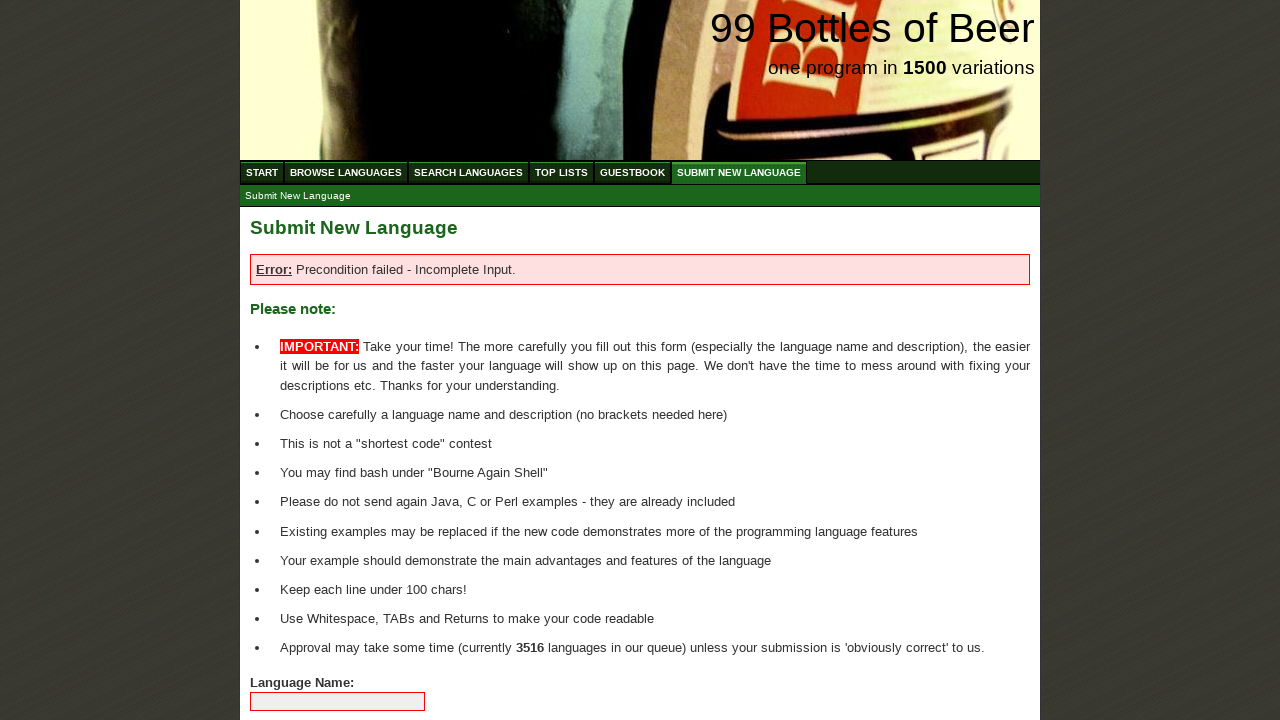

Verified 'Input' is capitalized in error message
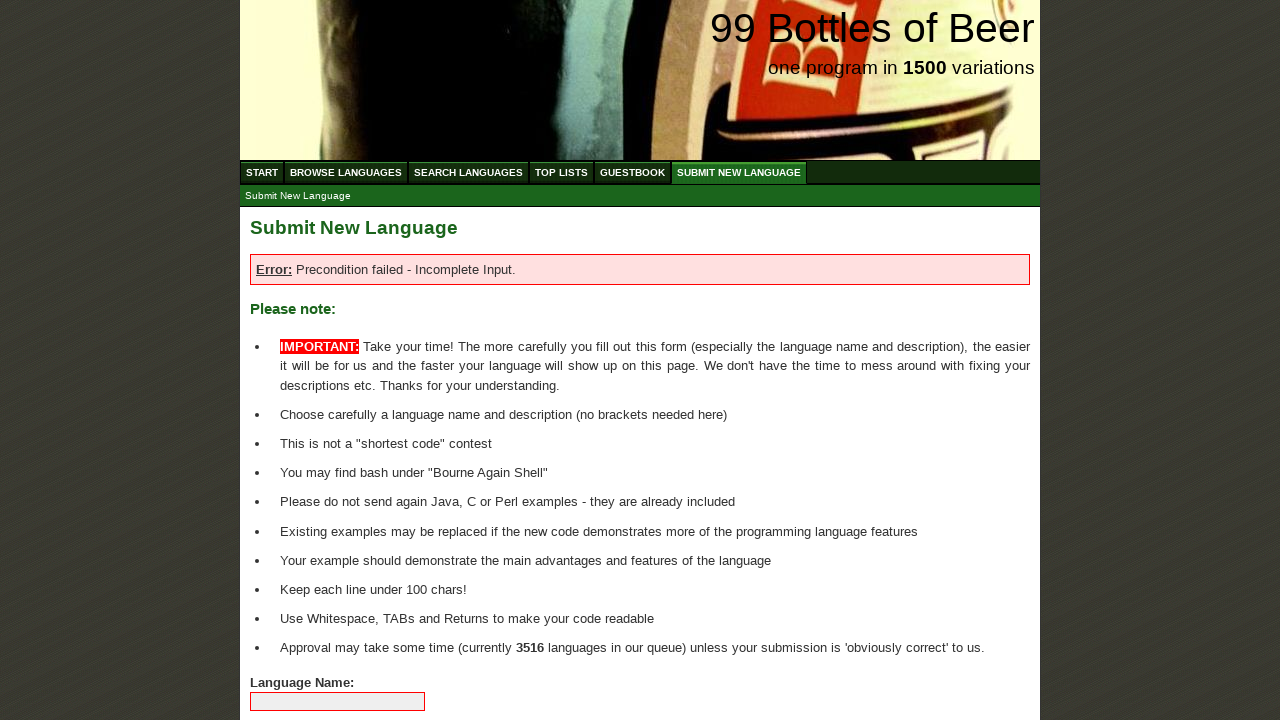

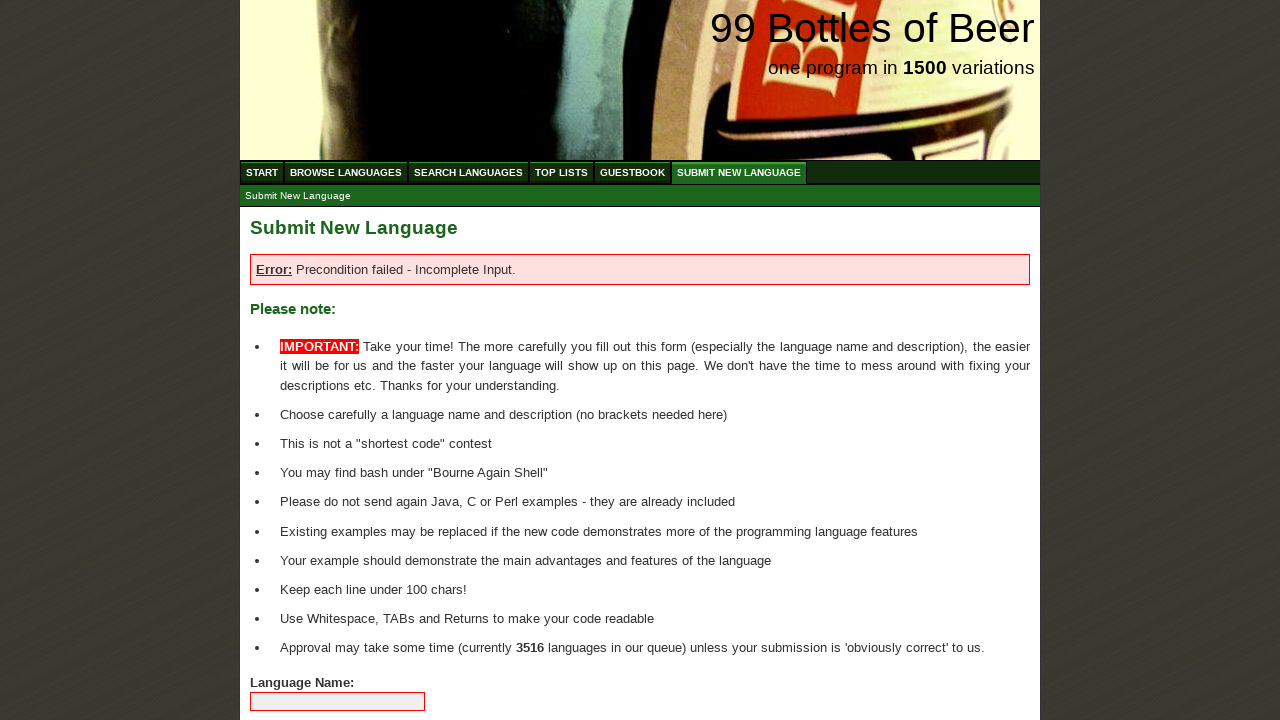